Tests page scrolling by scrolling to the bottom and then back to the top of the page

Starting URL: https://anhtester.com/

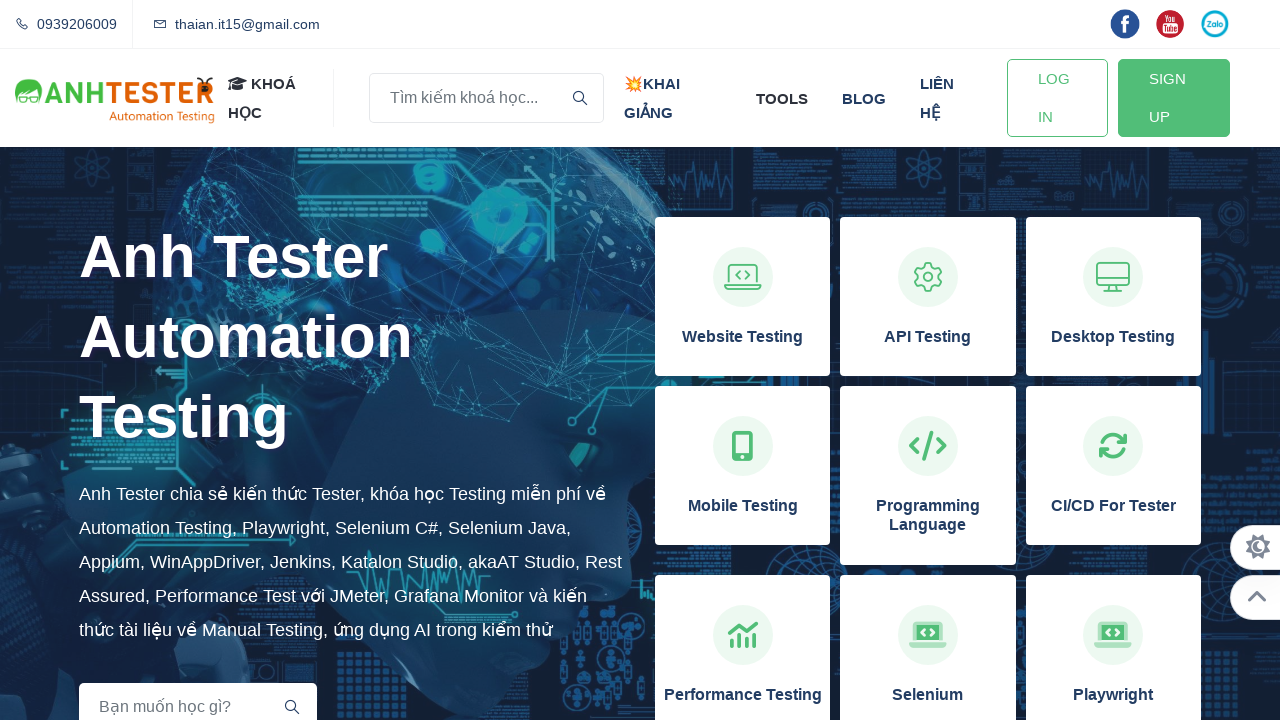

Scrolled page down to the bottom using End key
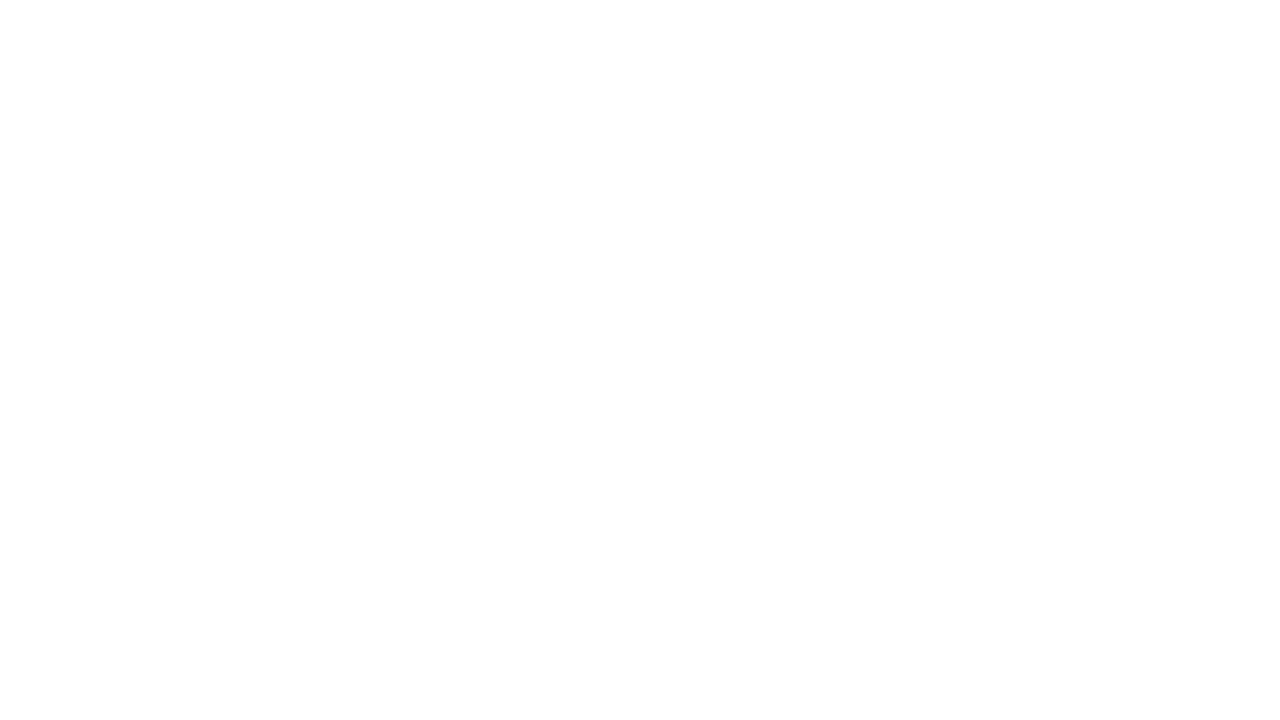

Scrolled page back up to the top using Home key
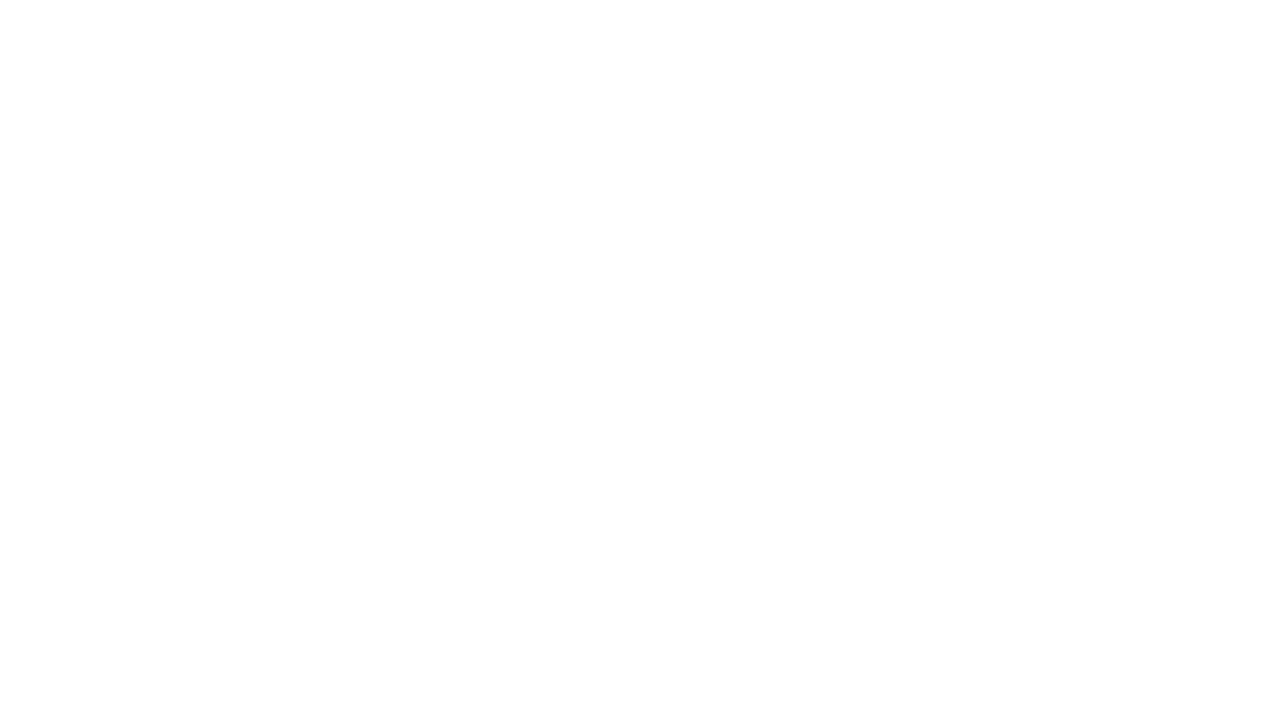

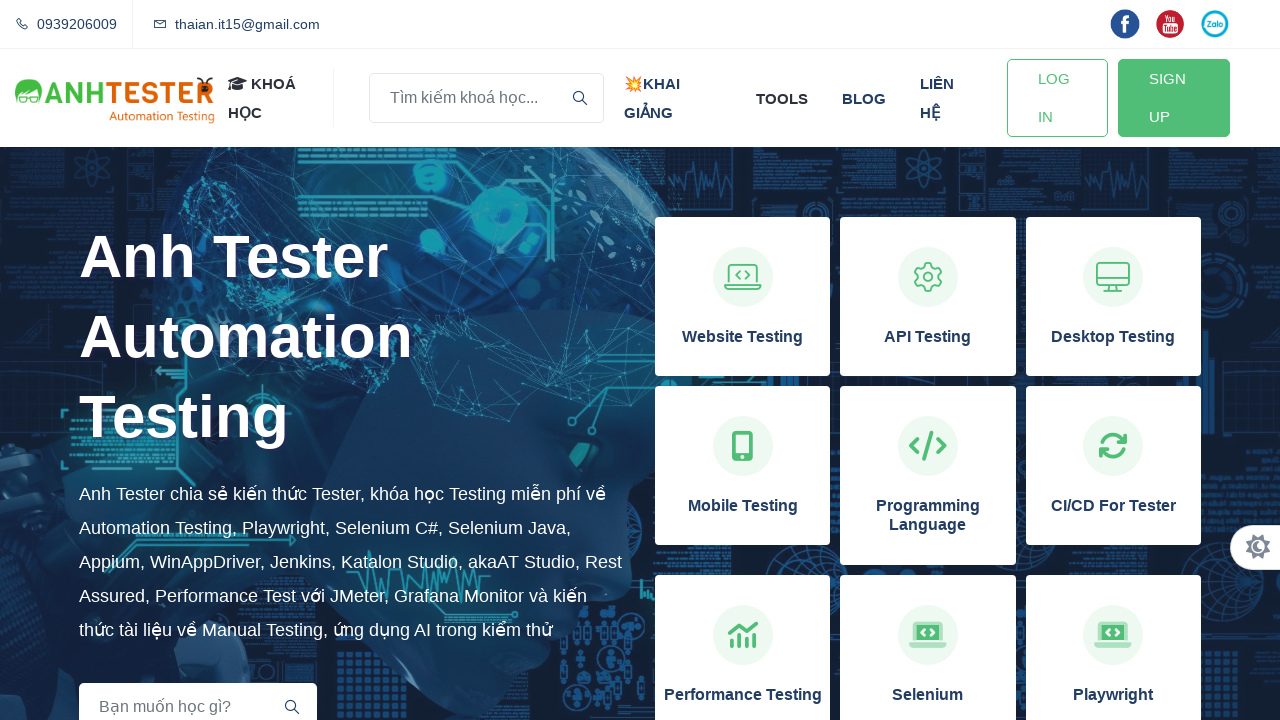